Tests finding elements using various CSS selectors on a demo page, including id selectors, class selectors, attribute selectors, and nth-child selectors

Starting URL: https://kristinek.github.io/site/examples/locators

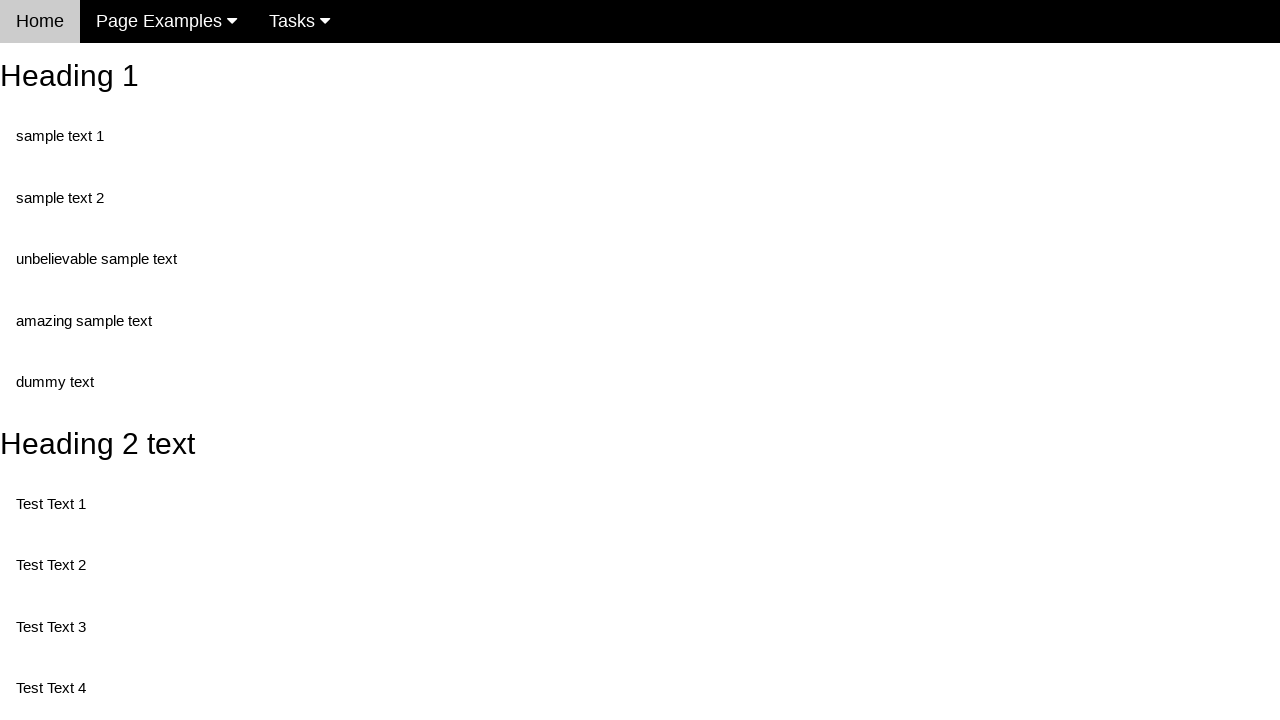

Navigated to demo page with CSS selectors
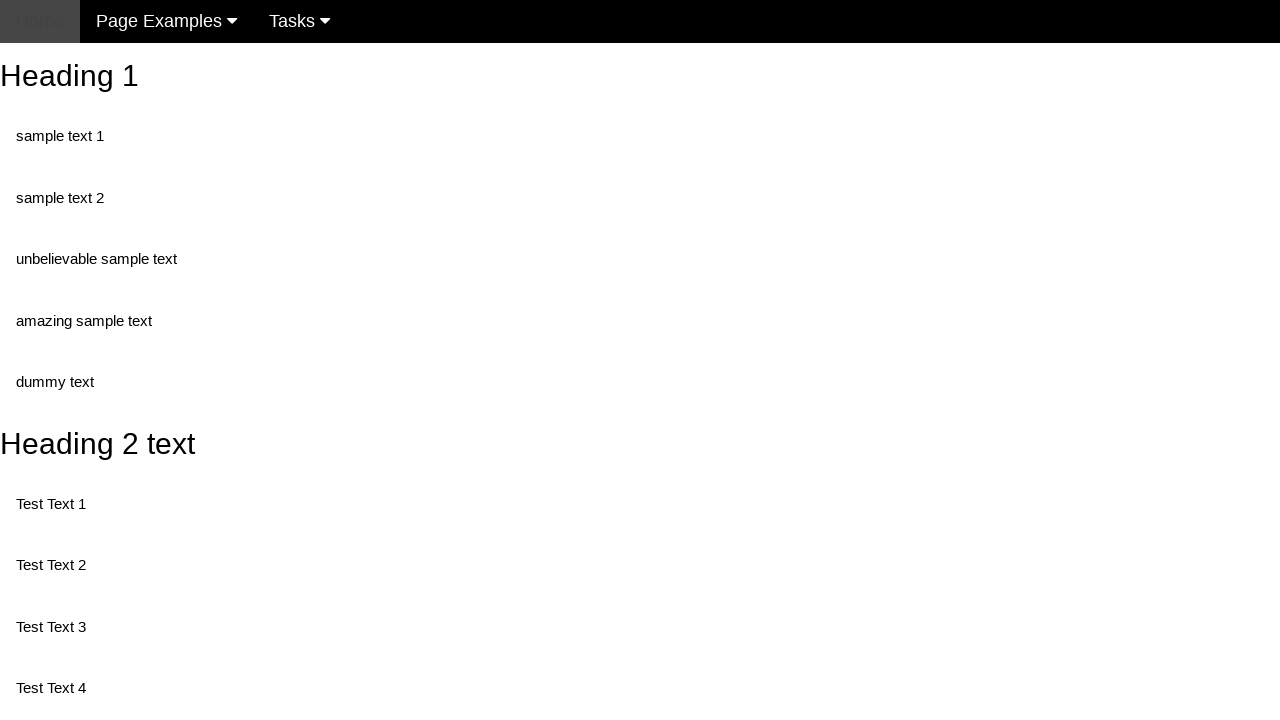

Located element with id 'heading_2'
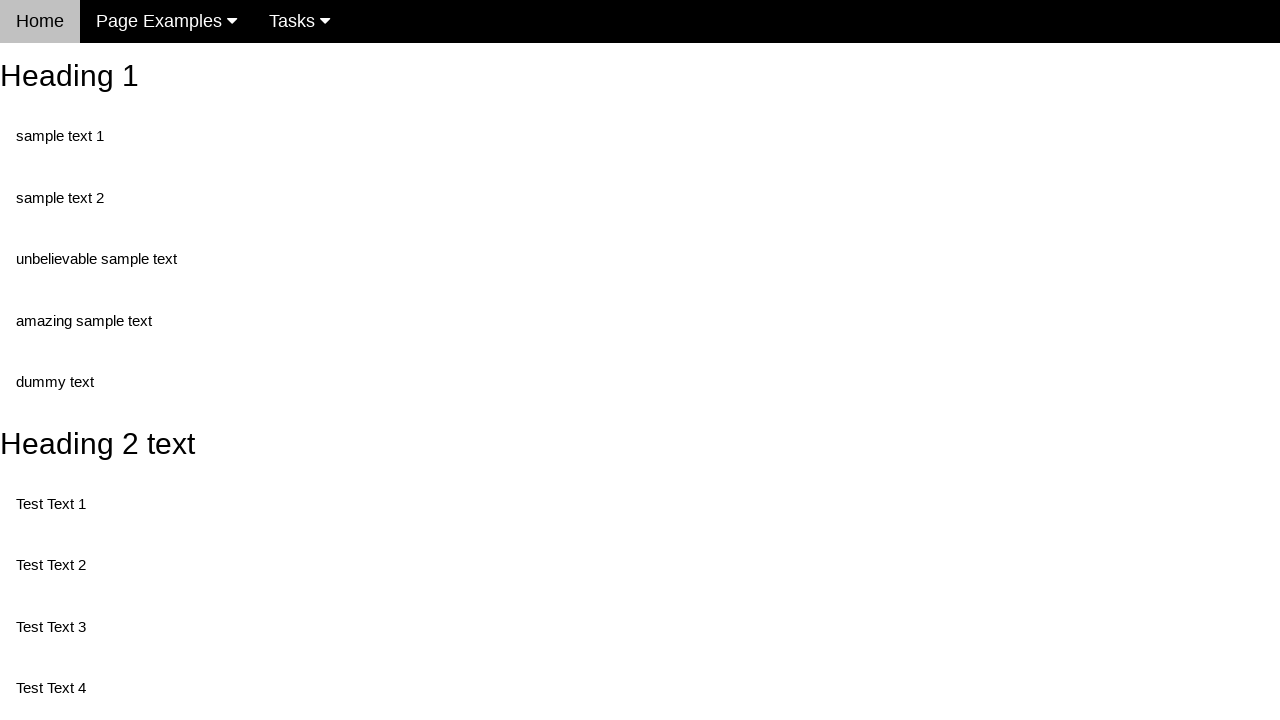

Waited for element with id 'heading_2' to be visible
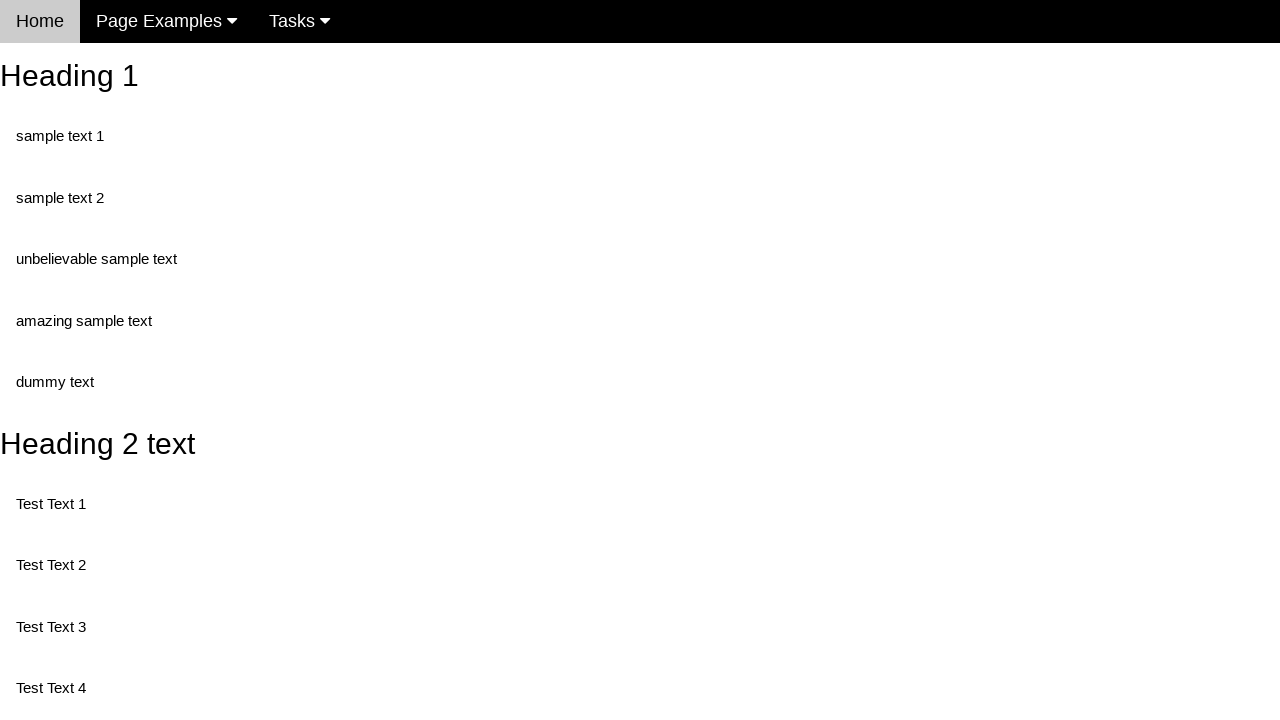

Located element with class 'test' inside element with id 'test1'
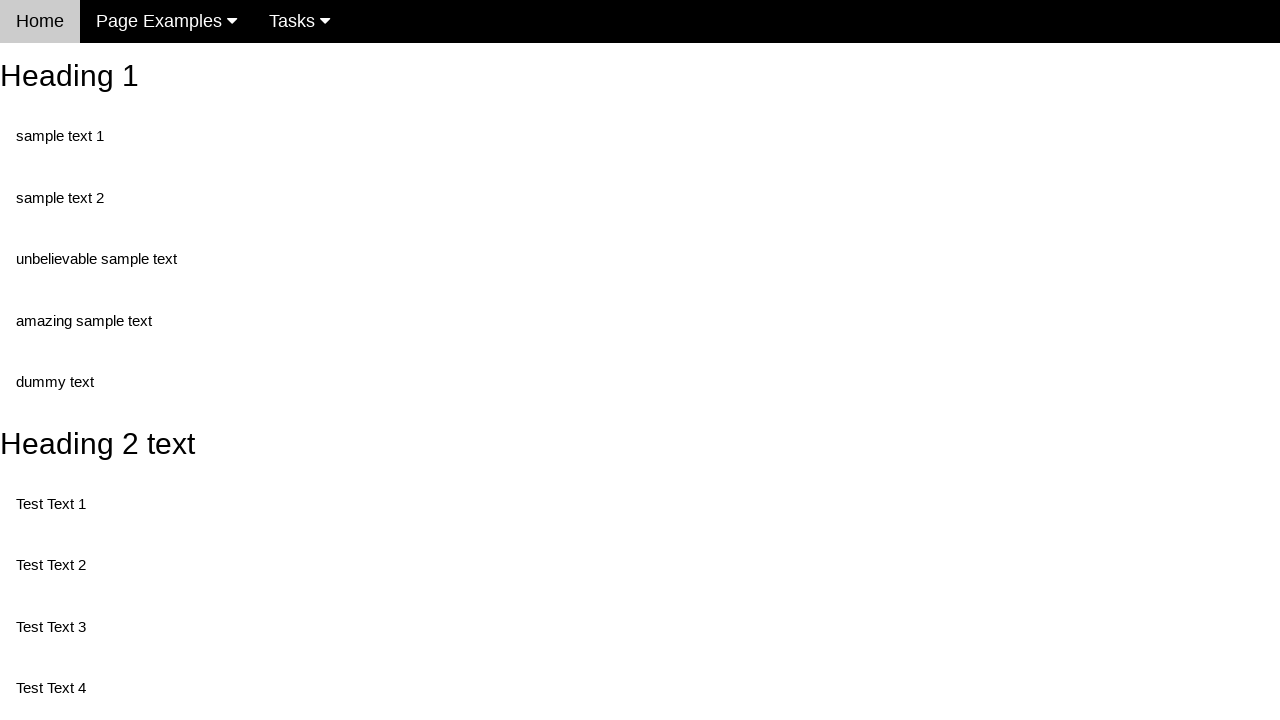

Waited for element with class 'test' inside 'test1' to be visible
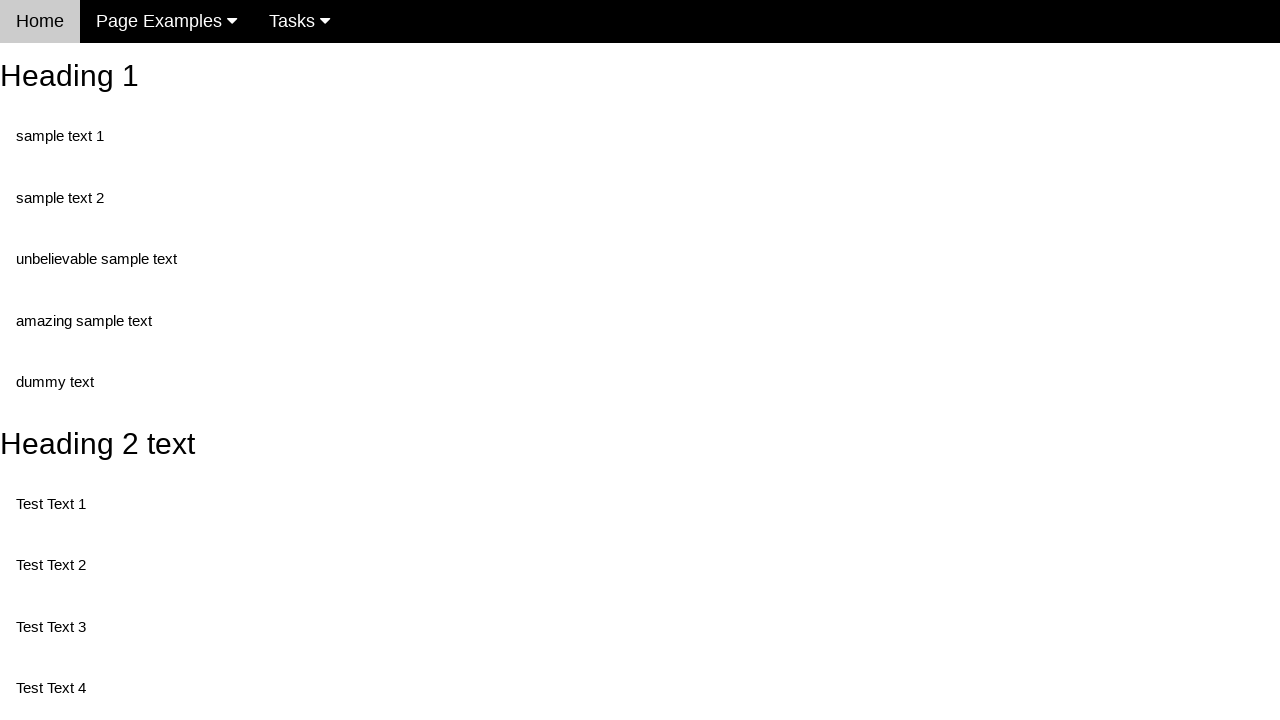

Located element with class 'twoTest'
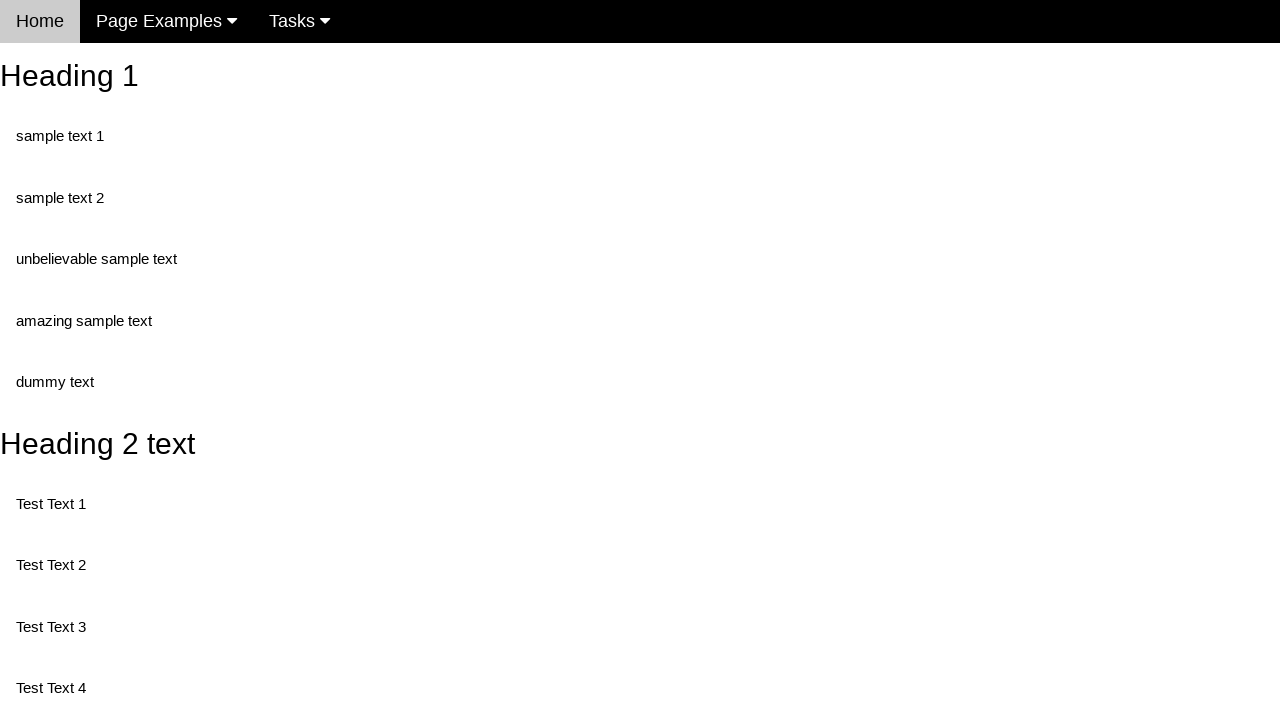

Waited for element with class 'twoTest' to be visible
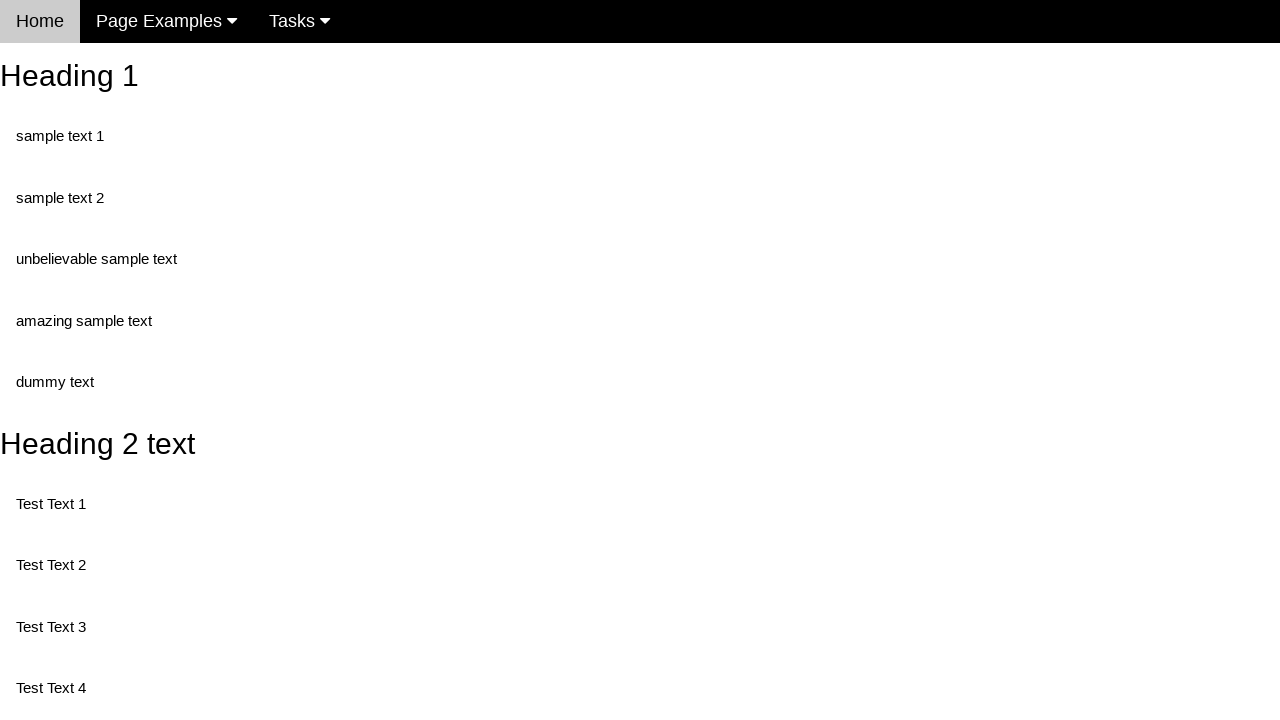

Located first p element with class 'test' as direct child of 'test3'
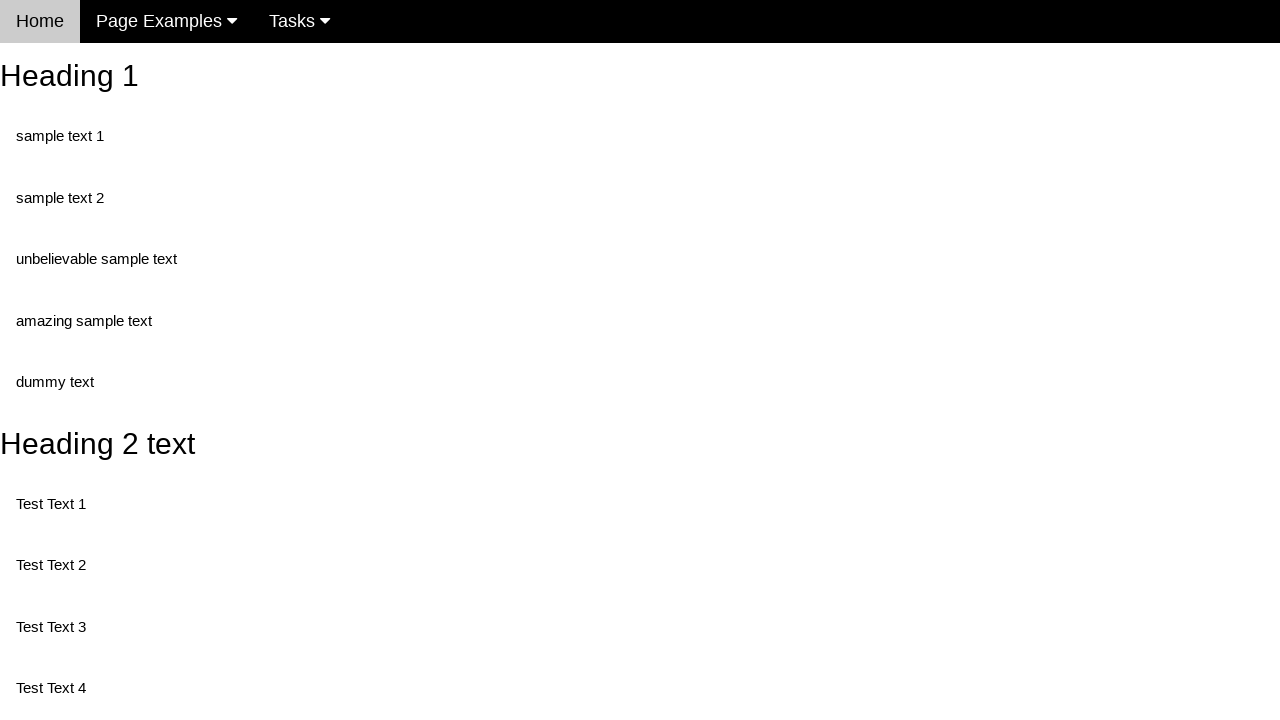

Waited for first p.test child of 'test3' to be visible
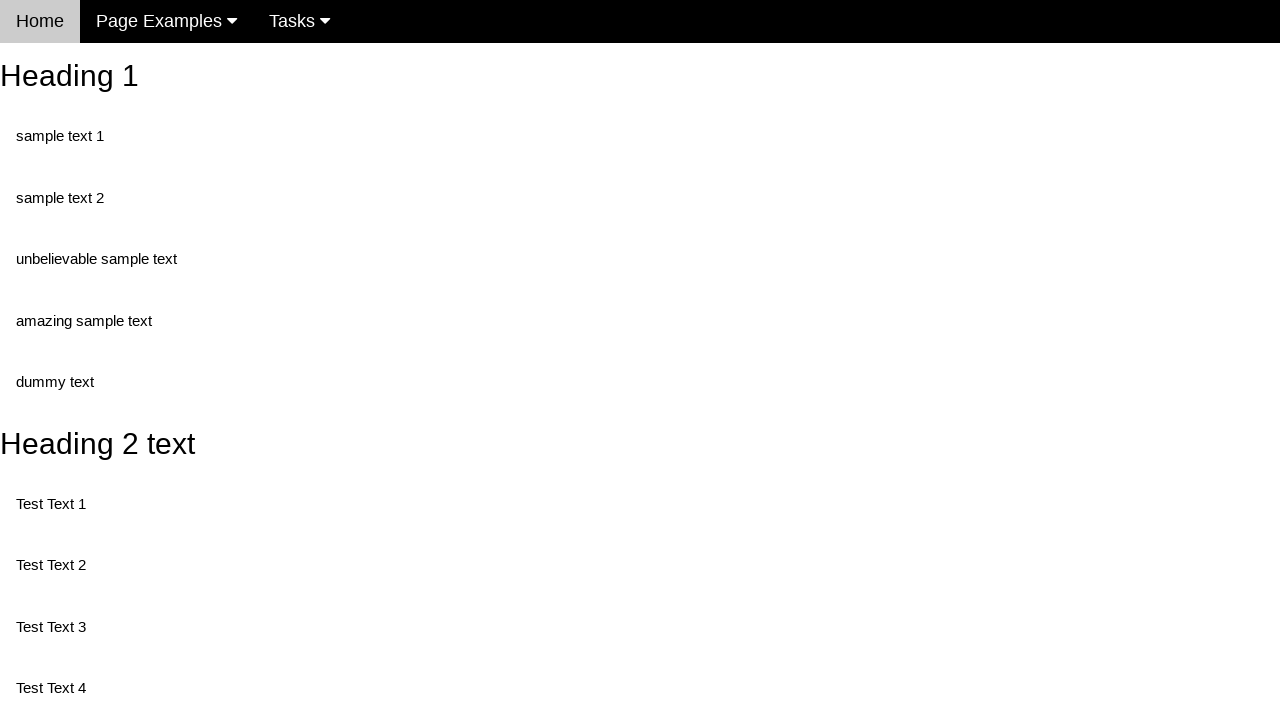

Located element with name attribute 'randomButton2'
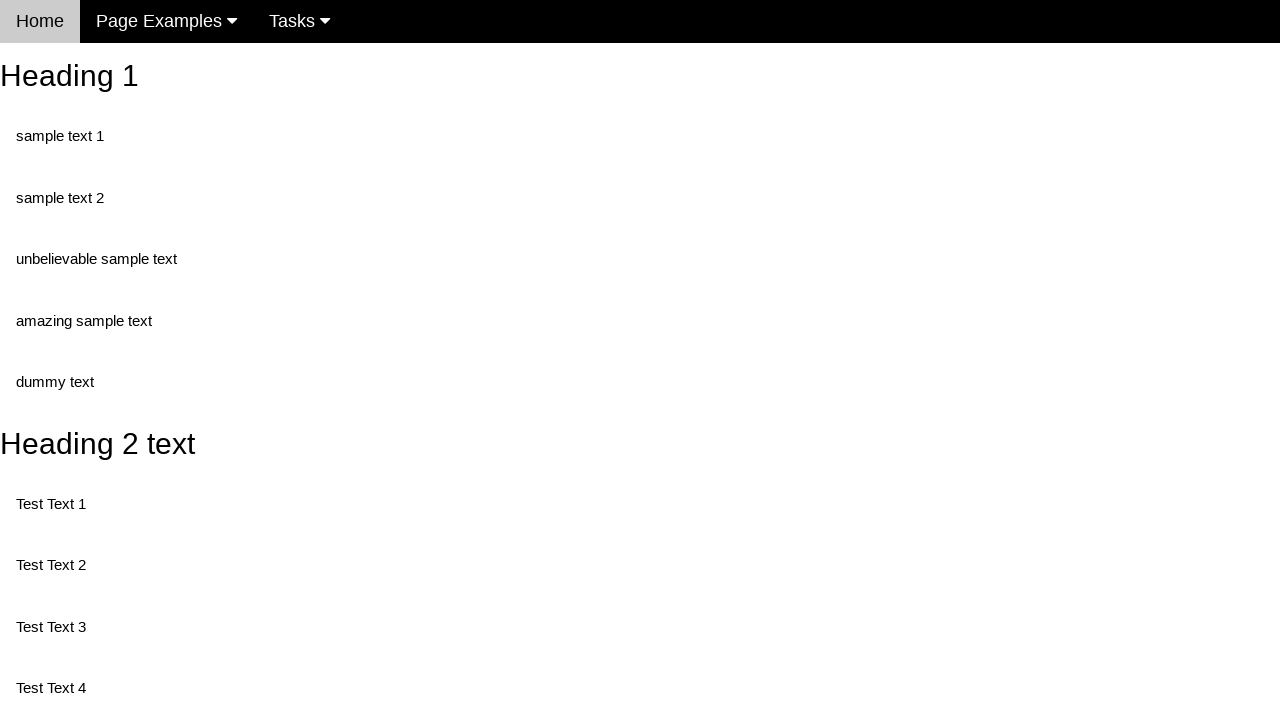

Waited for element with name 'randomButton2' to be visible
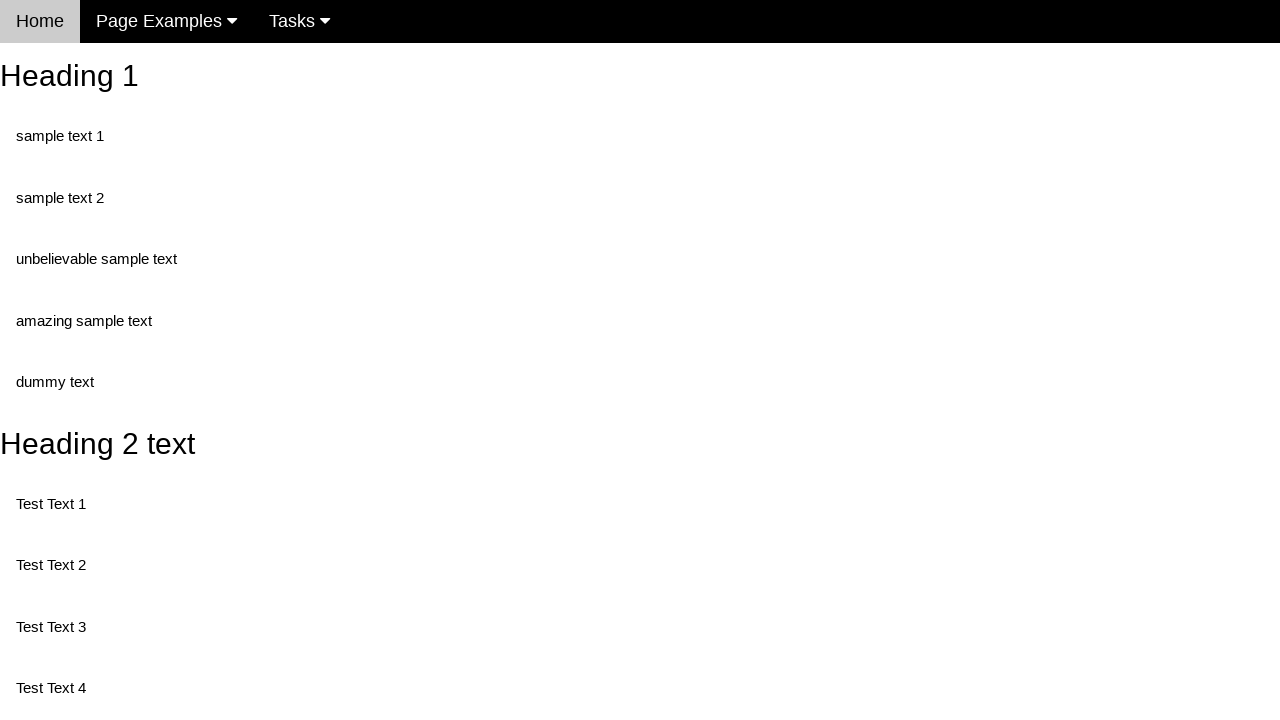

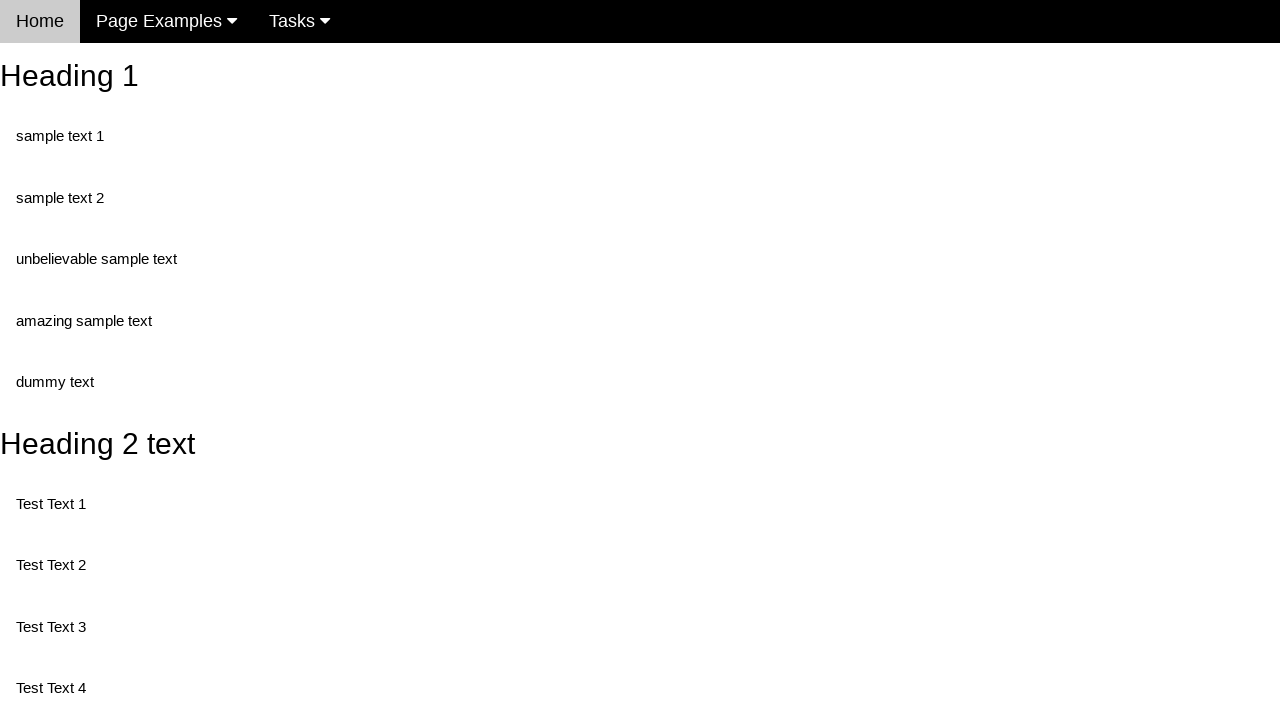